Tests the registration button on a Vietnamese government website by verifying the button is disabled until a policy checkbox is clicked, then checks the button's background color changes to indicate it's enabled.

Starting URL: https://egov.danang.gov.vn/reg

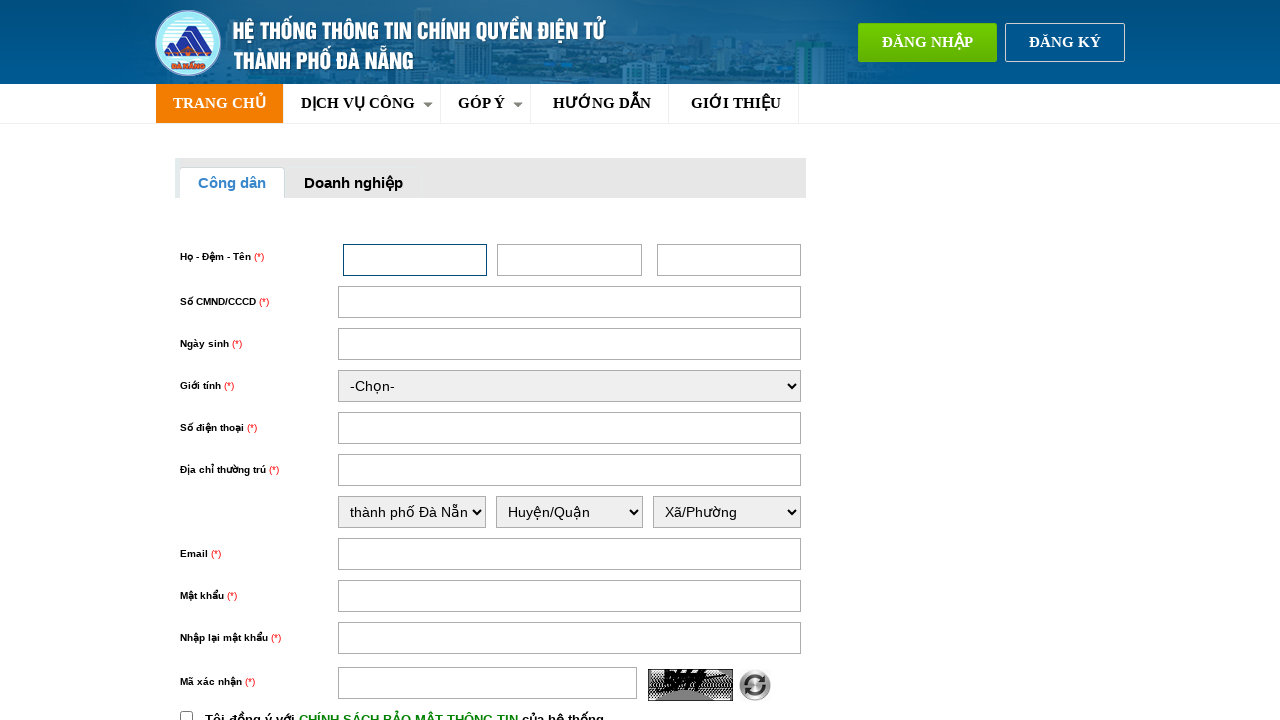

Located the register button element
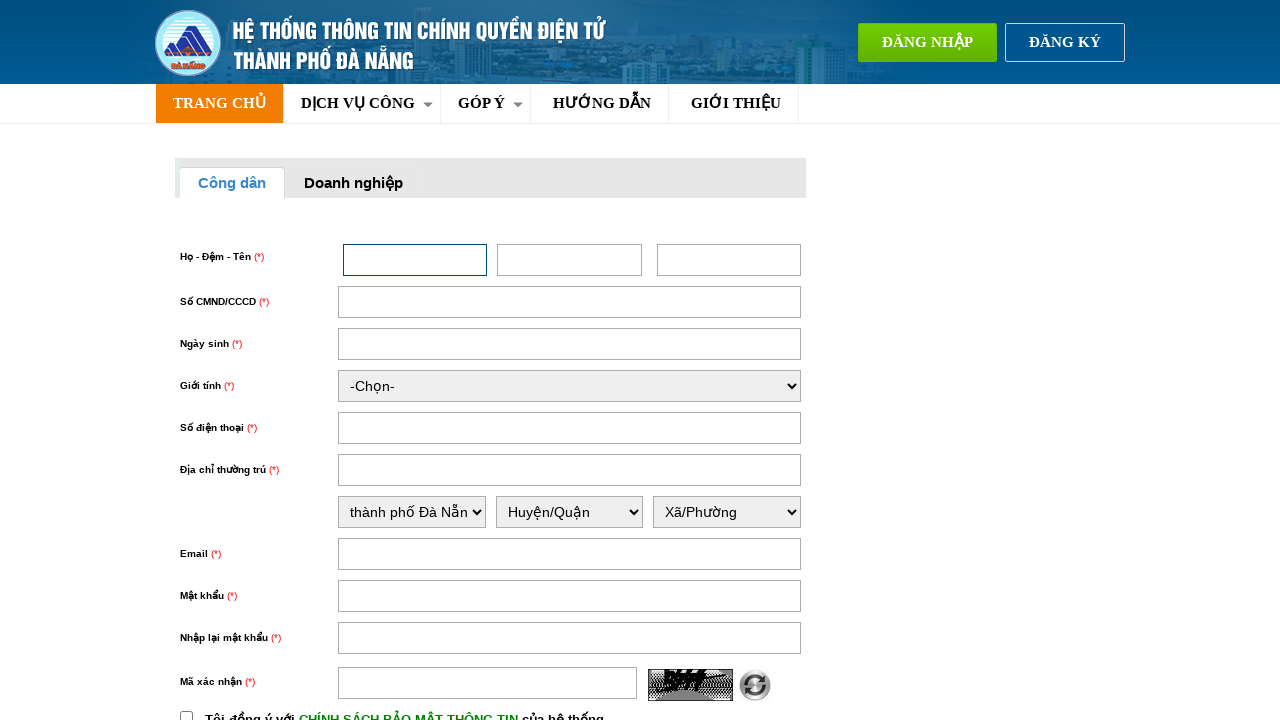

Verified register button is initially disabled
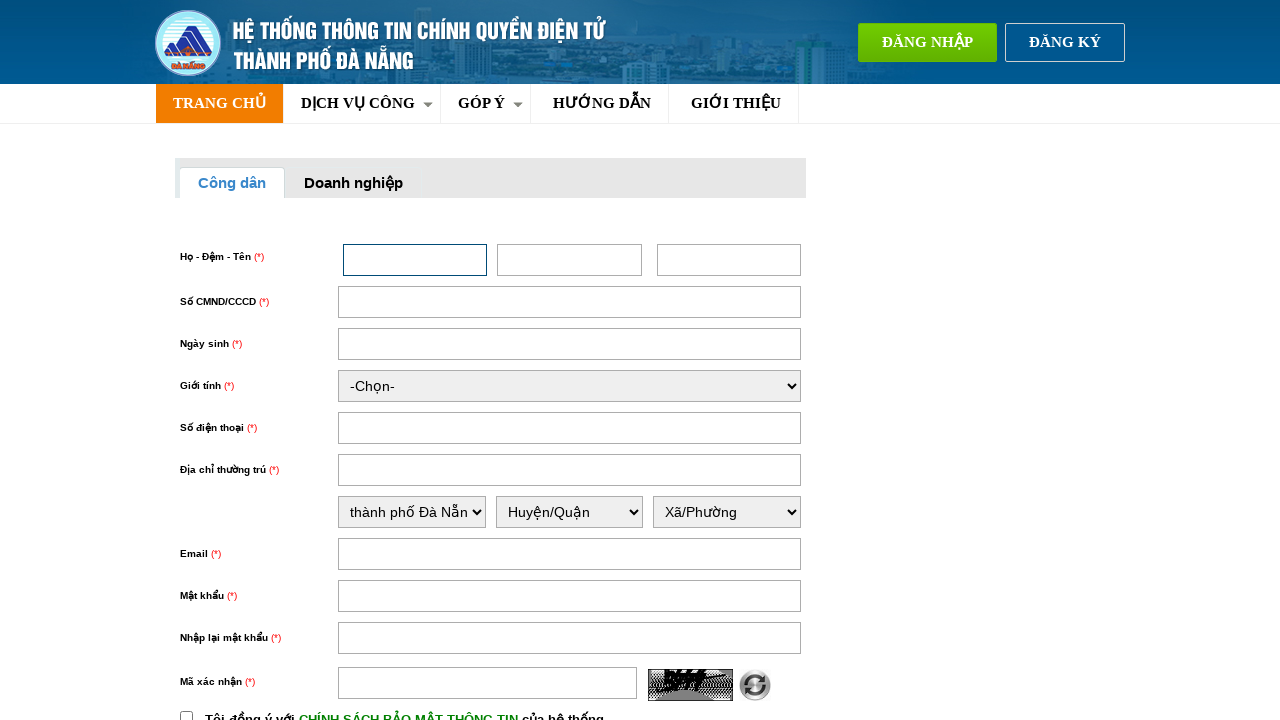

Clicked the policy checkbox (chinhSach) at (186, 714) on input#chinhSach
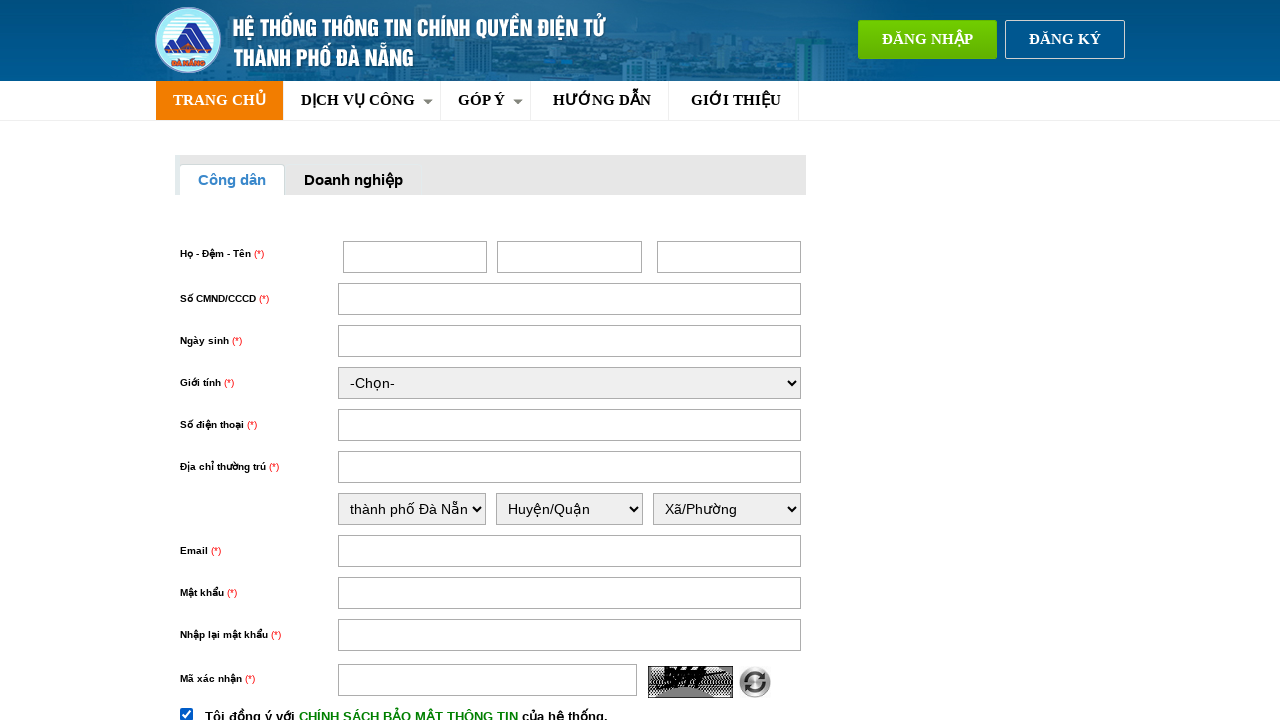

Waited 2000ms for button state change
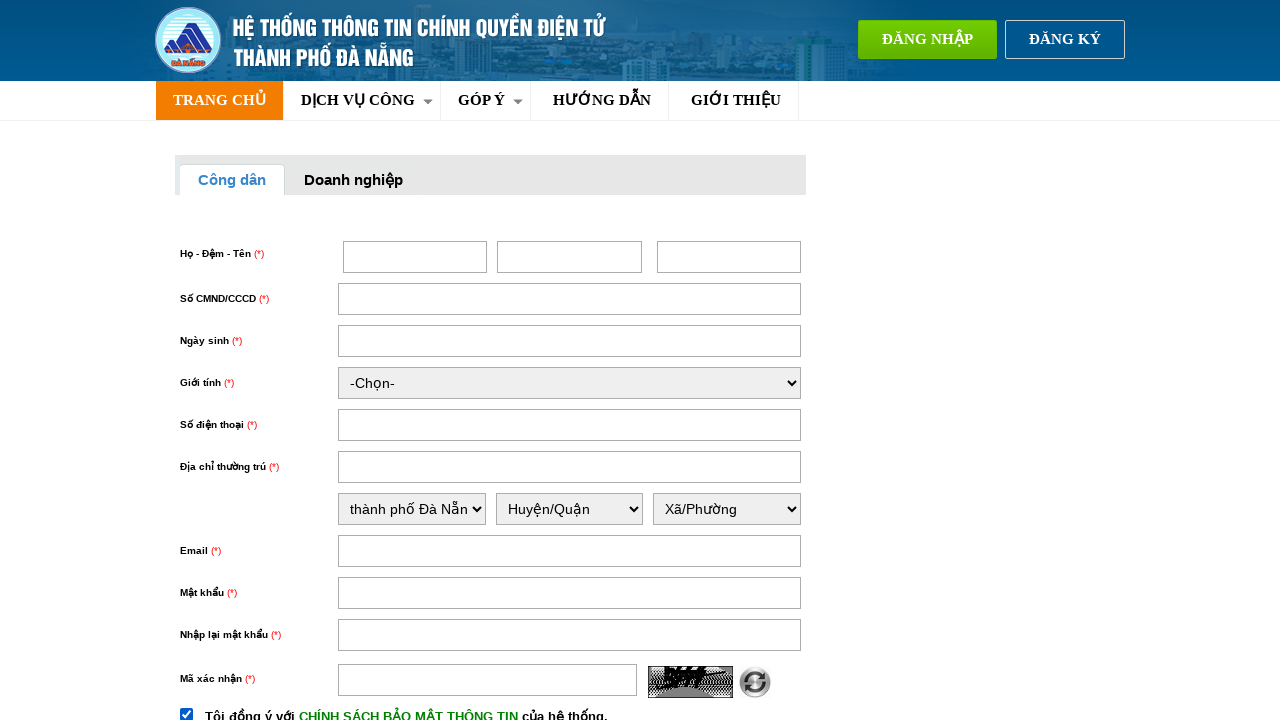

Verified register button is now enabled after policy checkbox was clicked
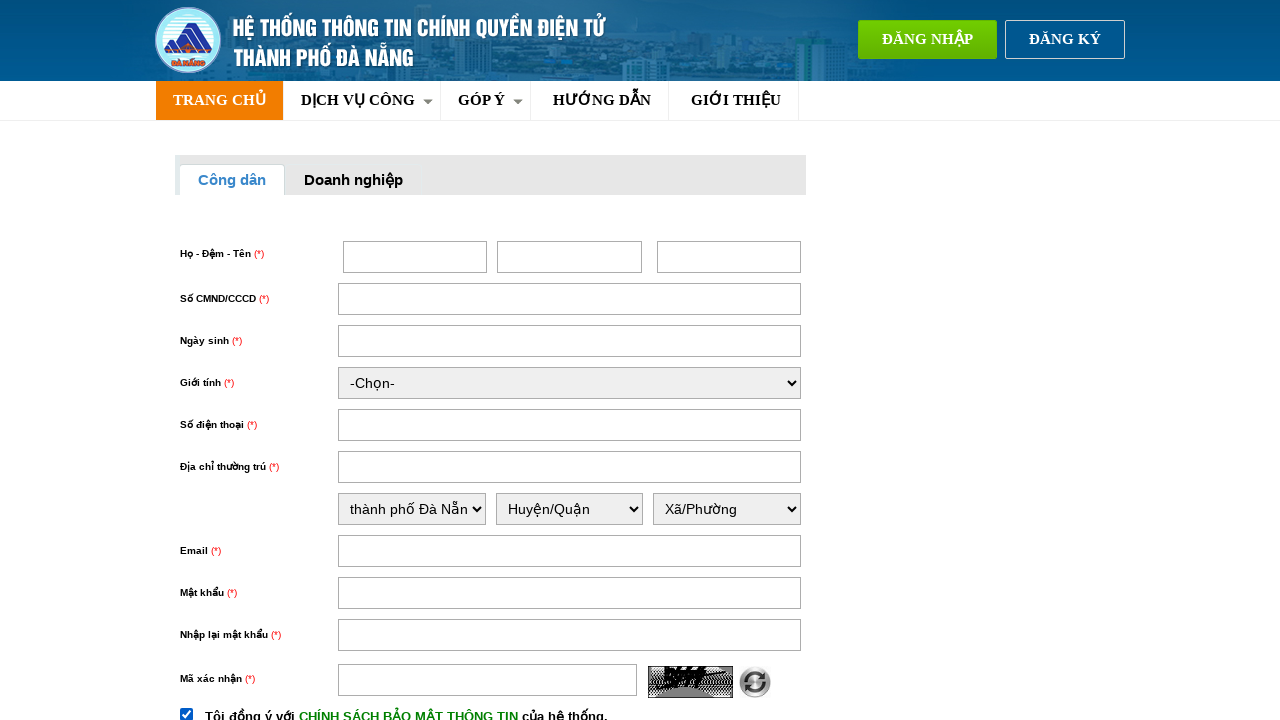

Retrieved computed background color of register button
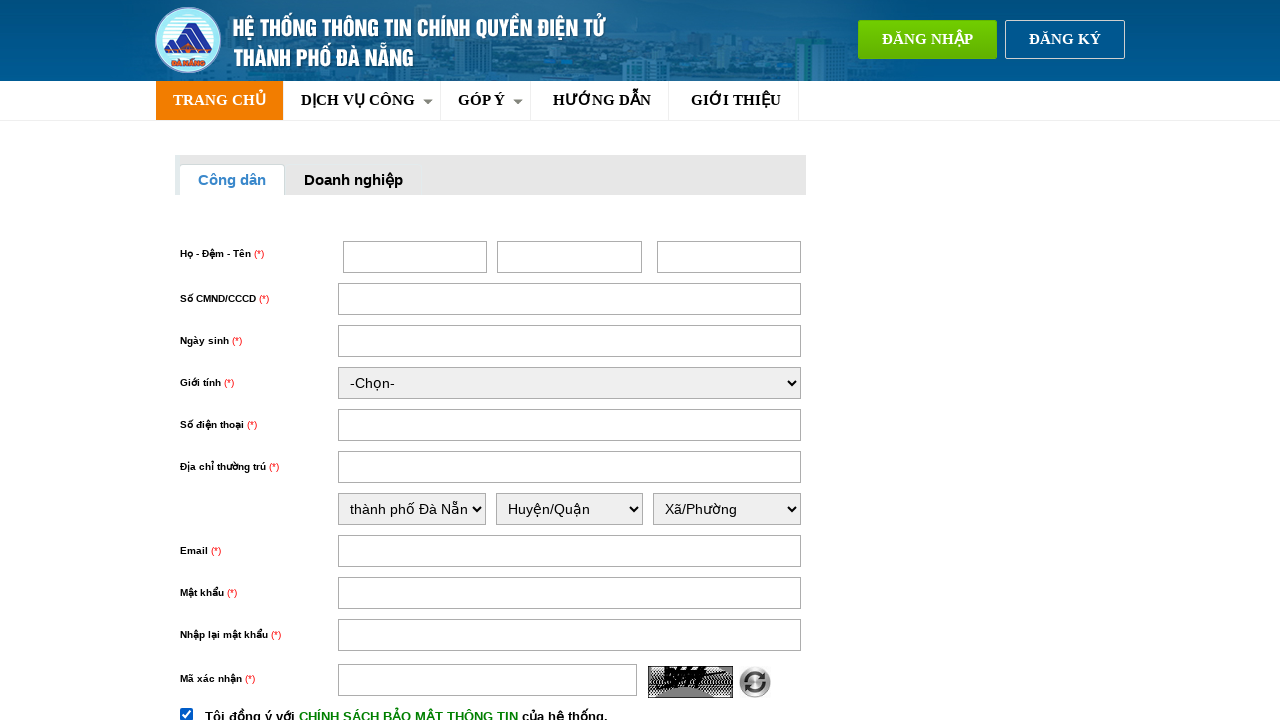

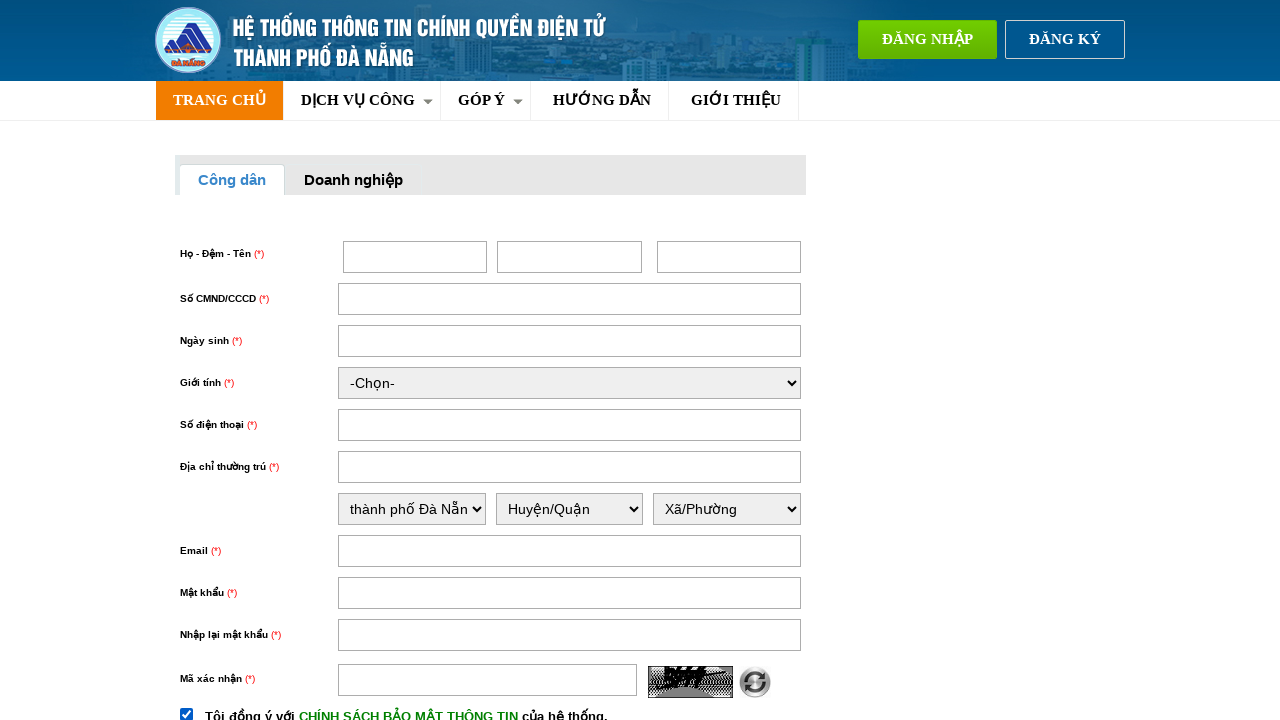